Tests browser window navigation activities by navigating between different pages using goto, back, and forward navigation methods

Starting URL: https://rahulshettyacademy.com/locatorspractice/

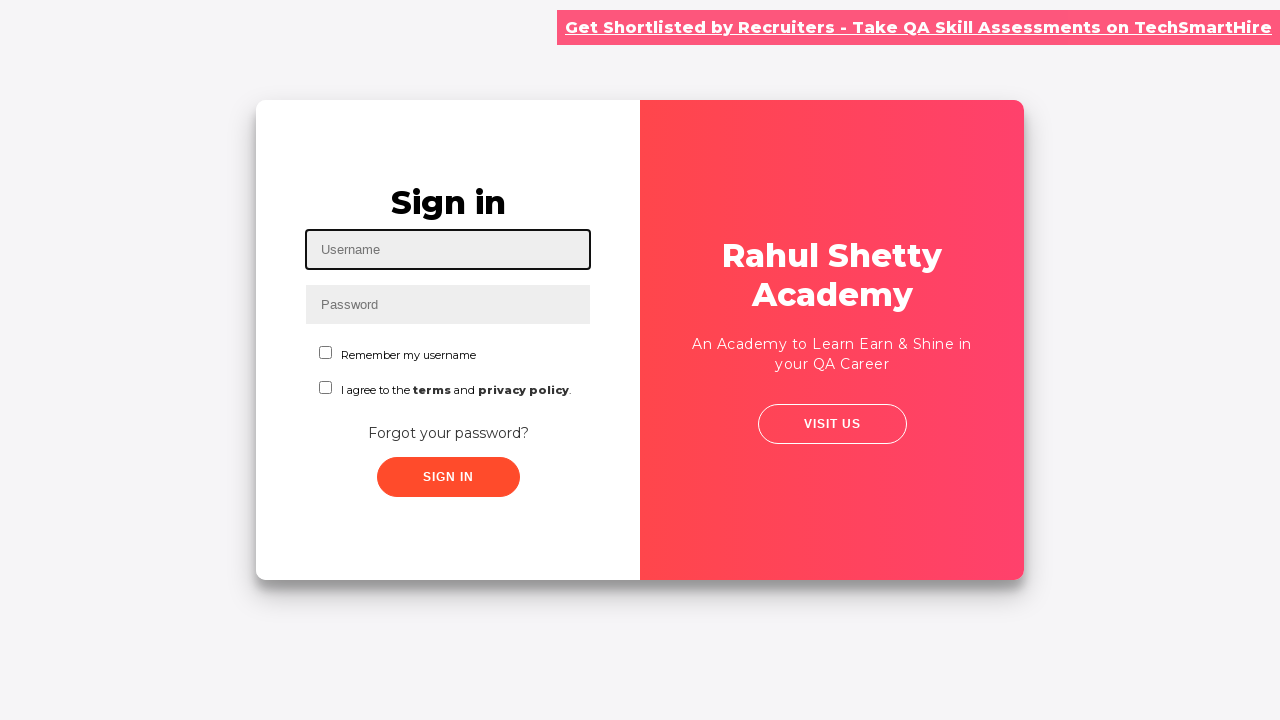

Navigated to AutomationPractice page
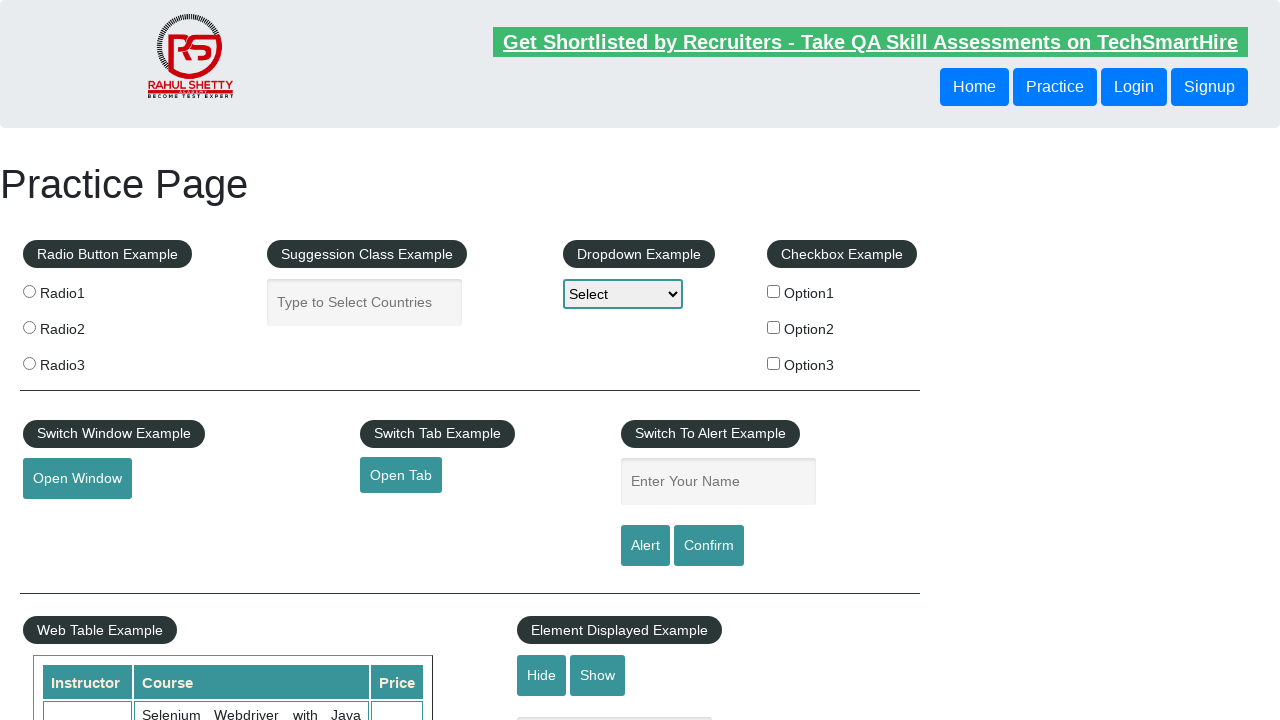

Navigated back to locatorspractice page
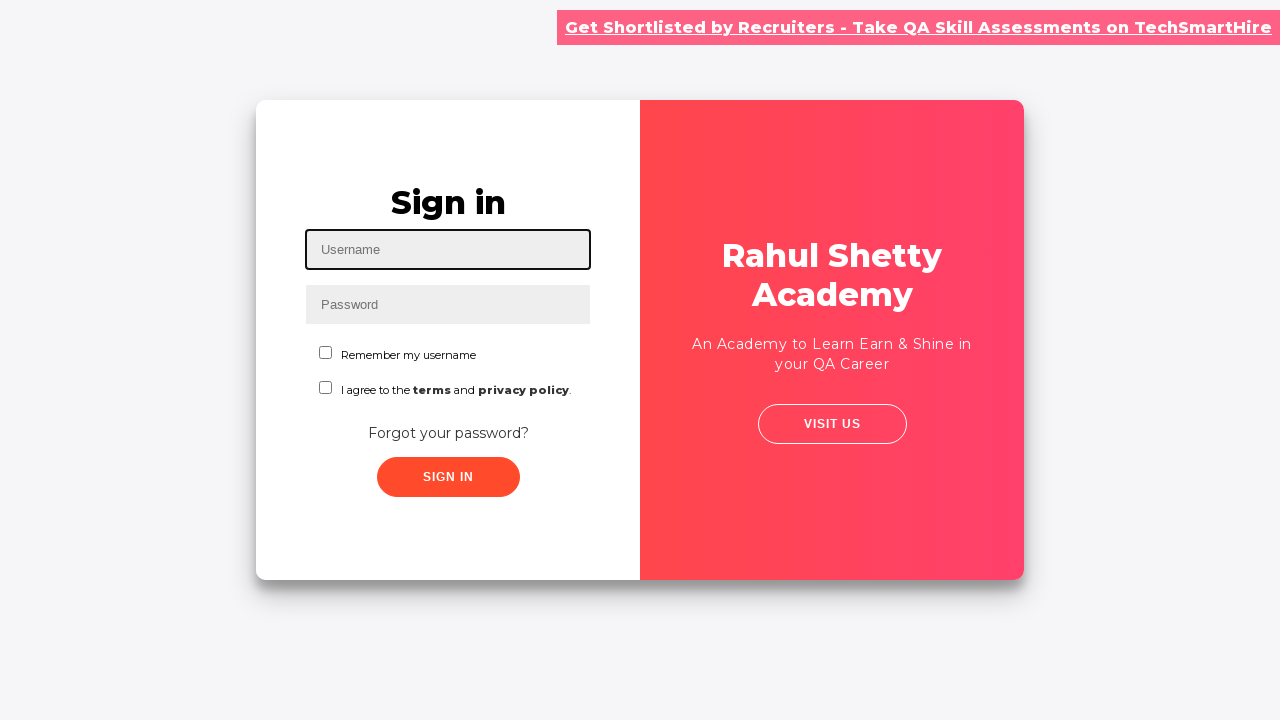

Navigated forward to AutomationPractice page
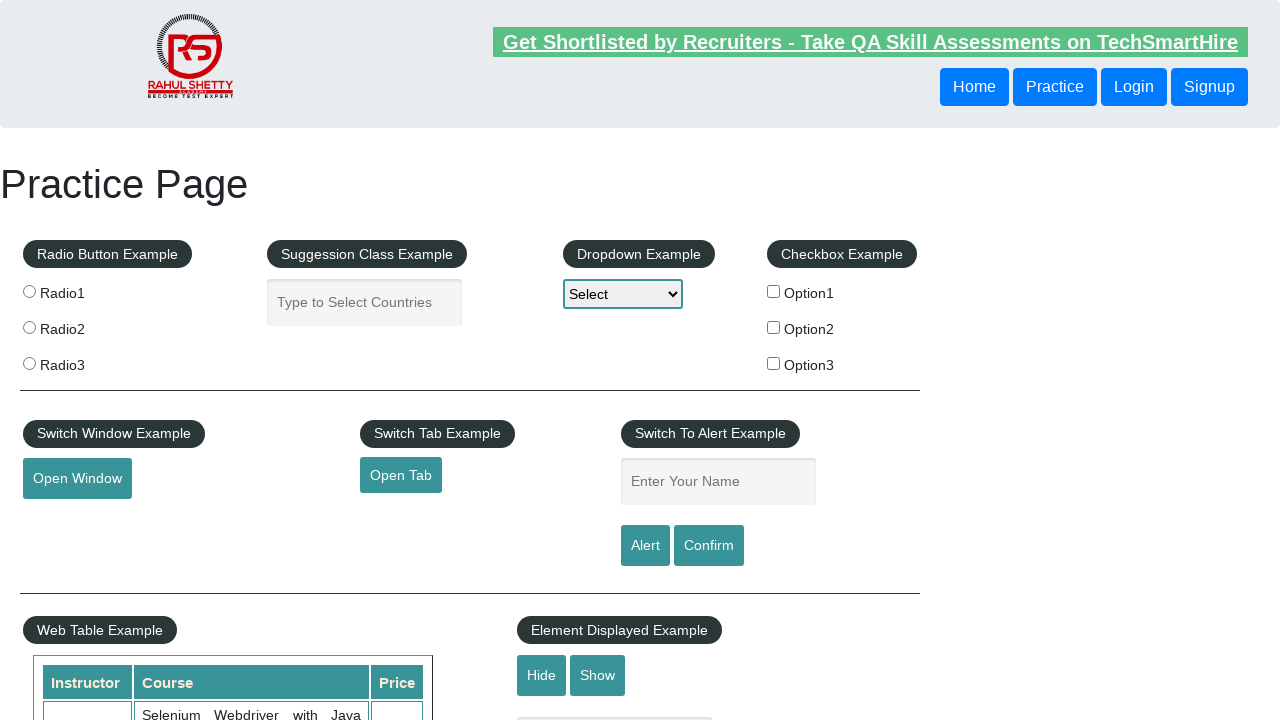

Page DOM content loaded
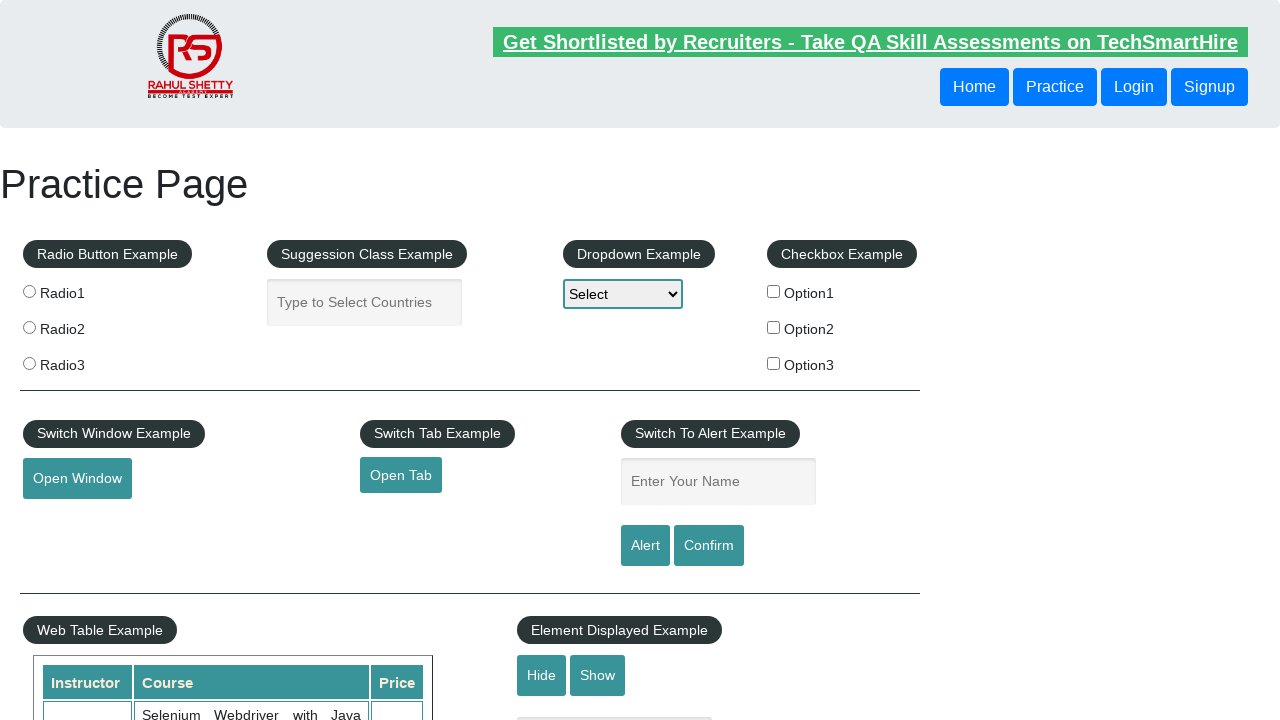

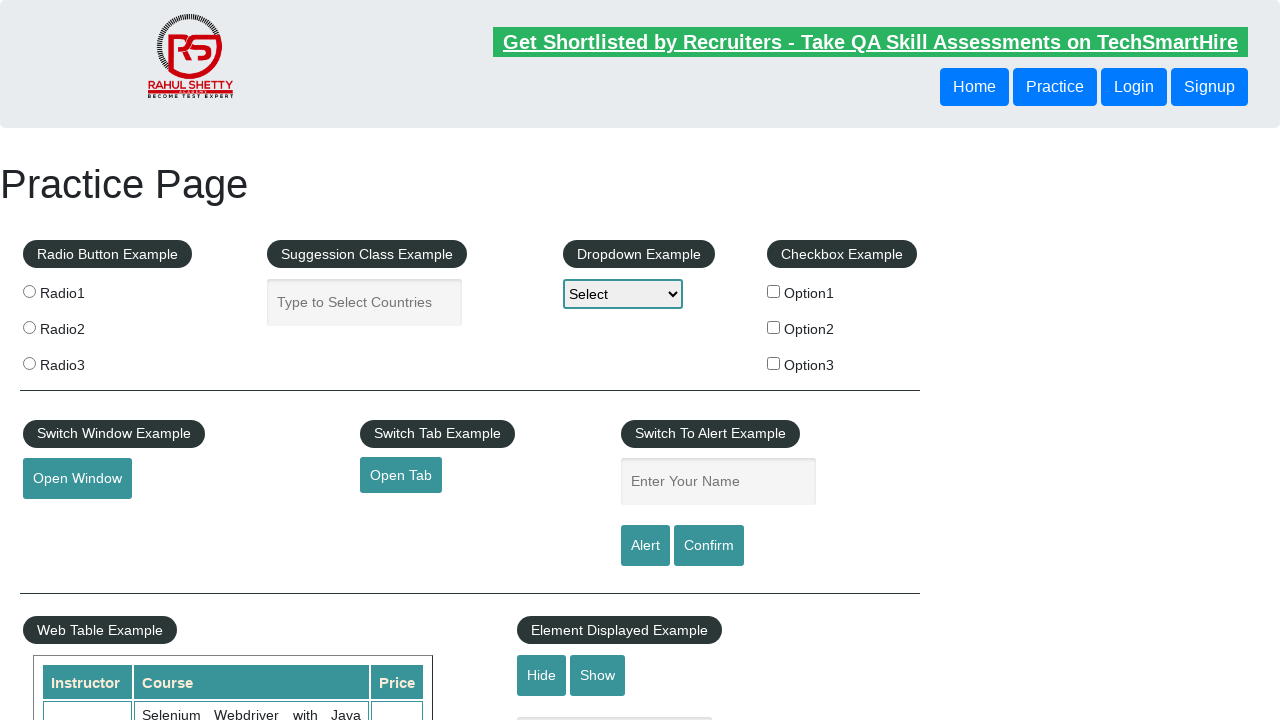